Navigates to the Terrorless website, clicks on a main element, and verifies that content items are displayed on the page.

Starting URL: https://terrorless.01ab.net/

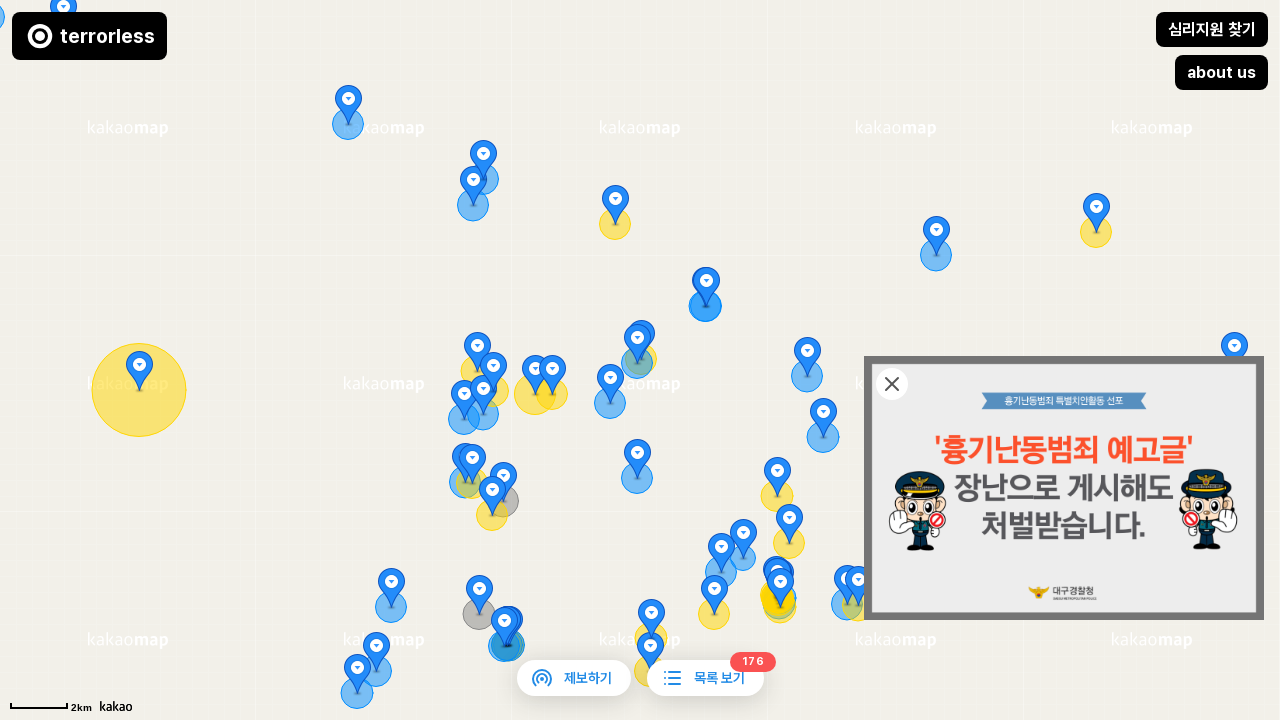

Waited for page to load with networkidle state
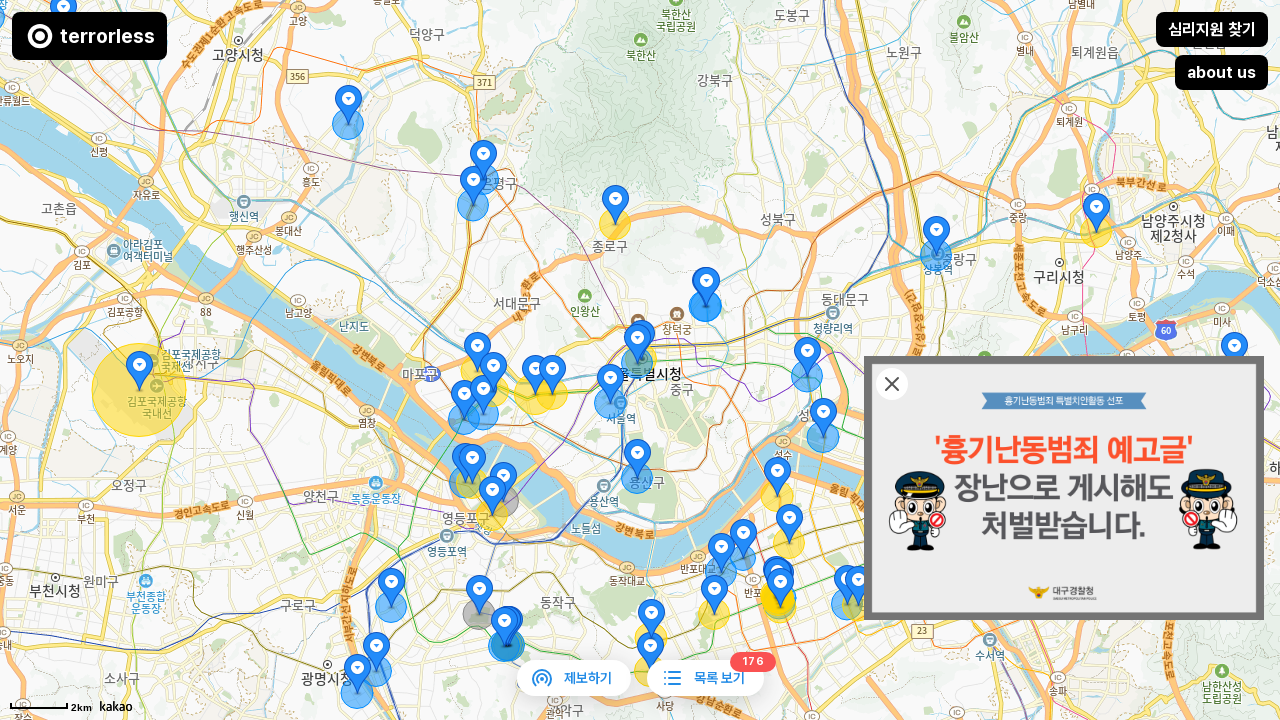

Clicked on main element with class css-1qd5env at (705, 678) on .css-1qd5env
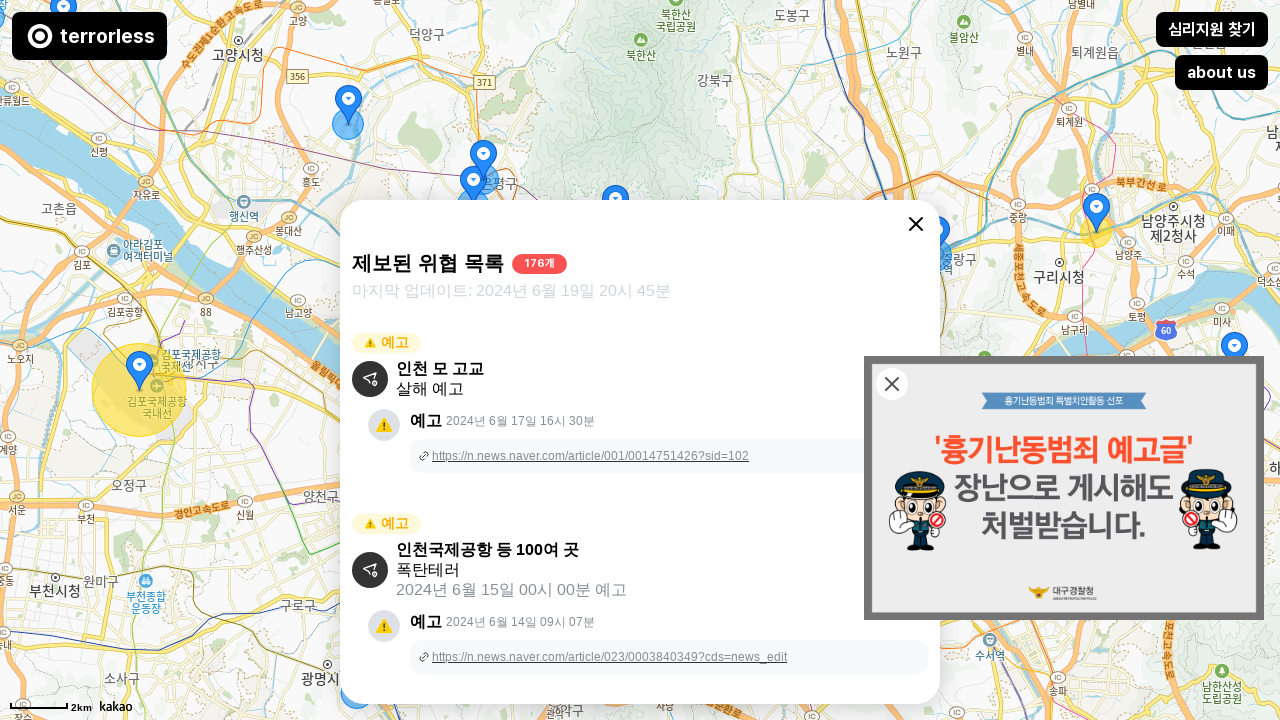

Waited 2 seconds for content to load after click
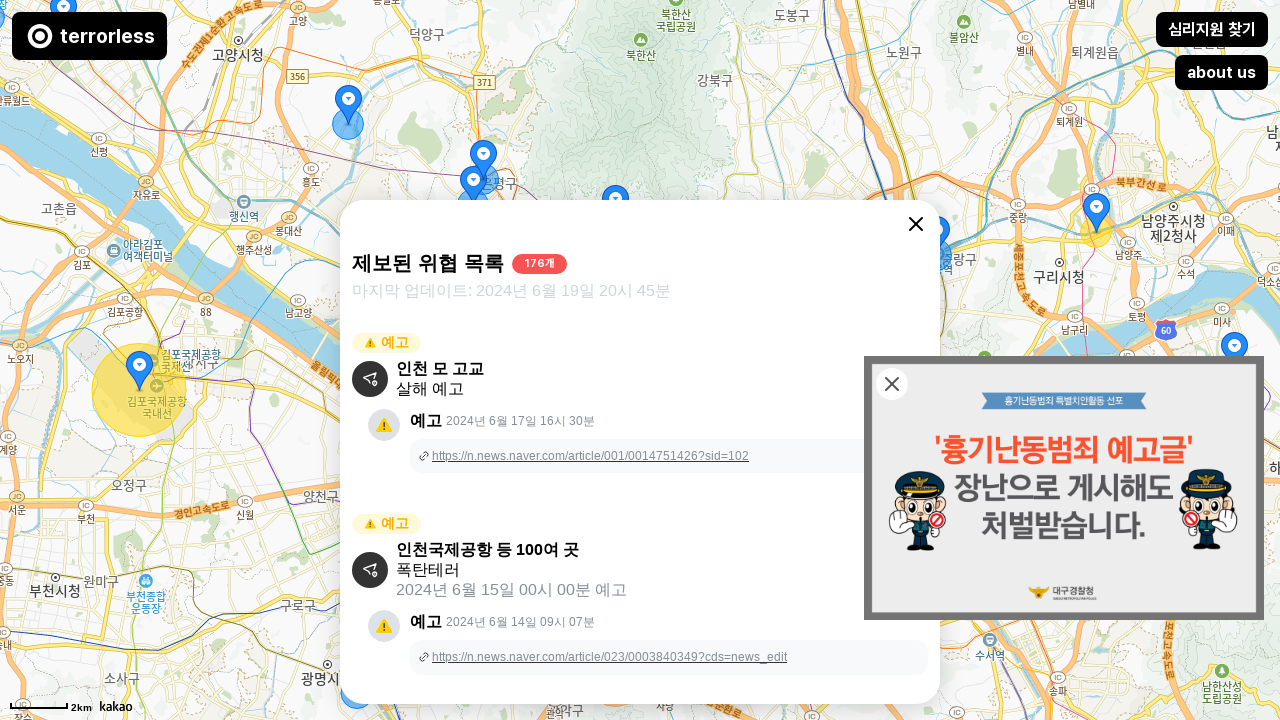

Verified content element is present on page
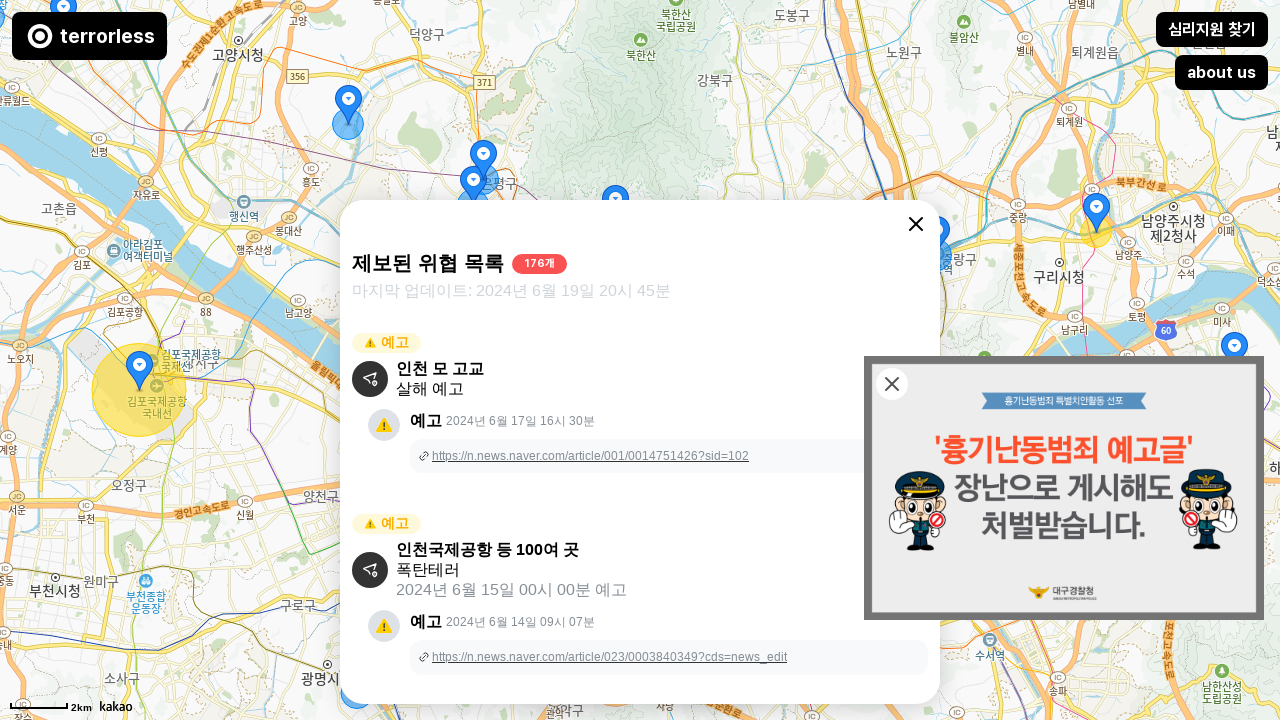

Verified at least one data item is visible on page
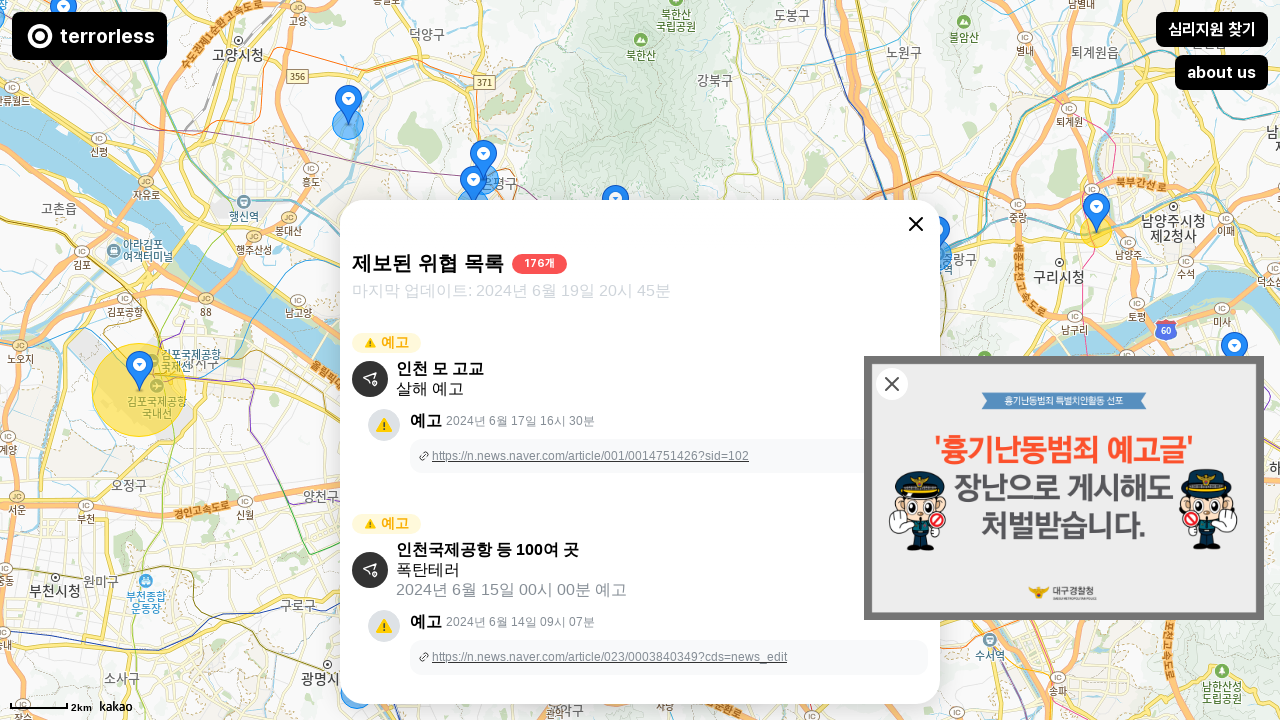

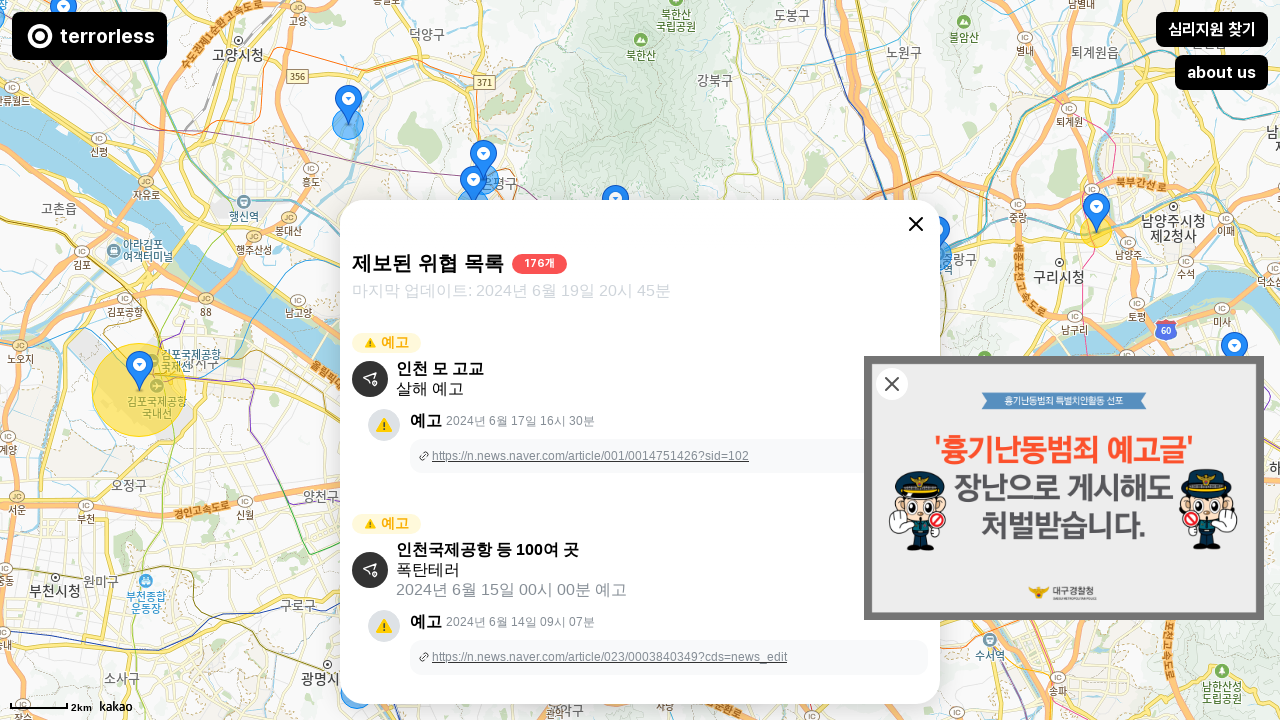